Navigates to DuckDuckGo, enters a search query in the search box, submits the search, and verifies the page title contains the search term.

Starting URL: https://duckduckgo.com

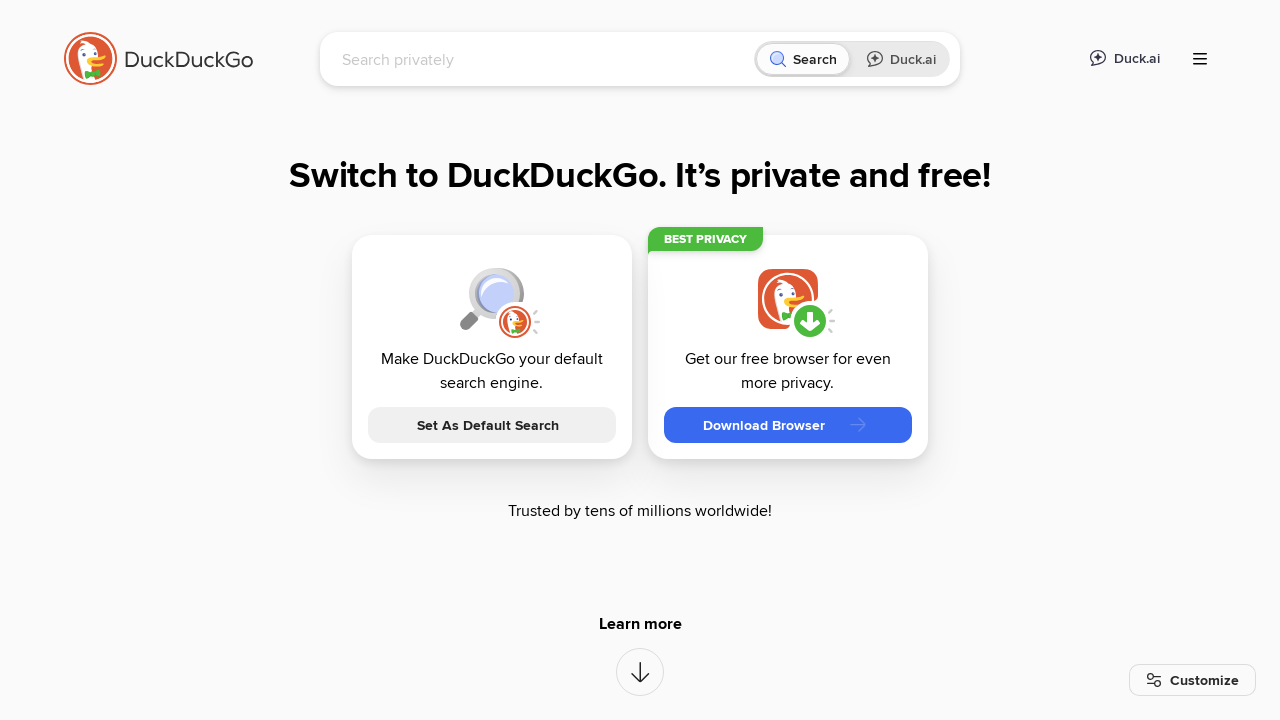

Clicked on the search input field at (544, 59) on [name='q']
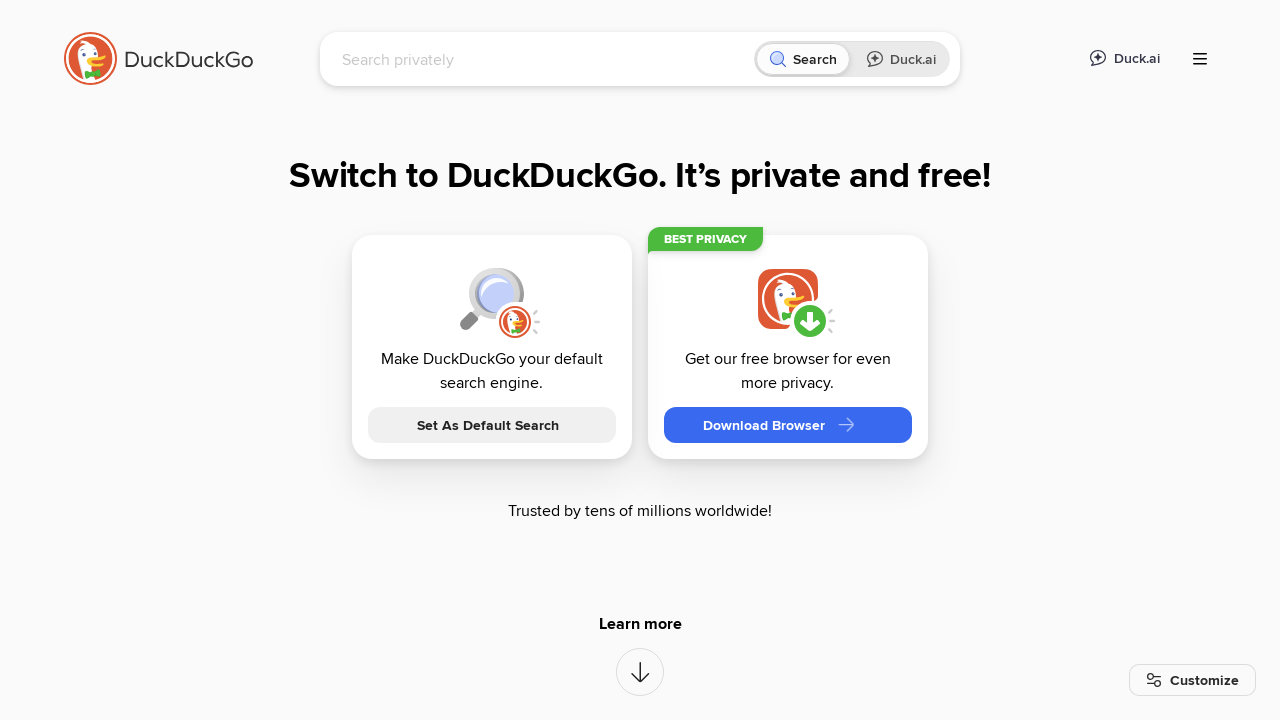

Filled search field with 'LambdaTest' on [name='q']
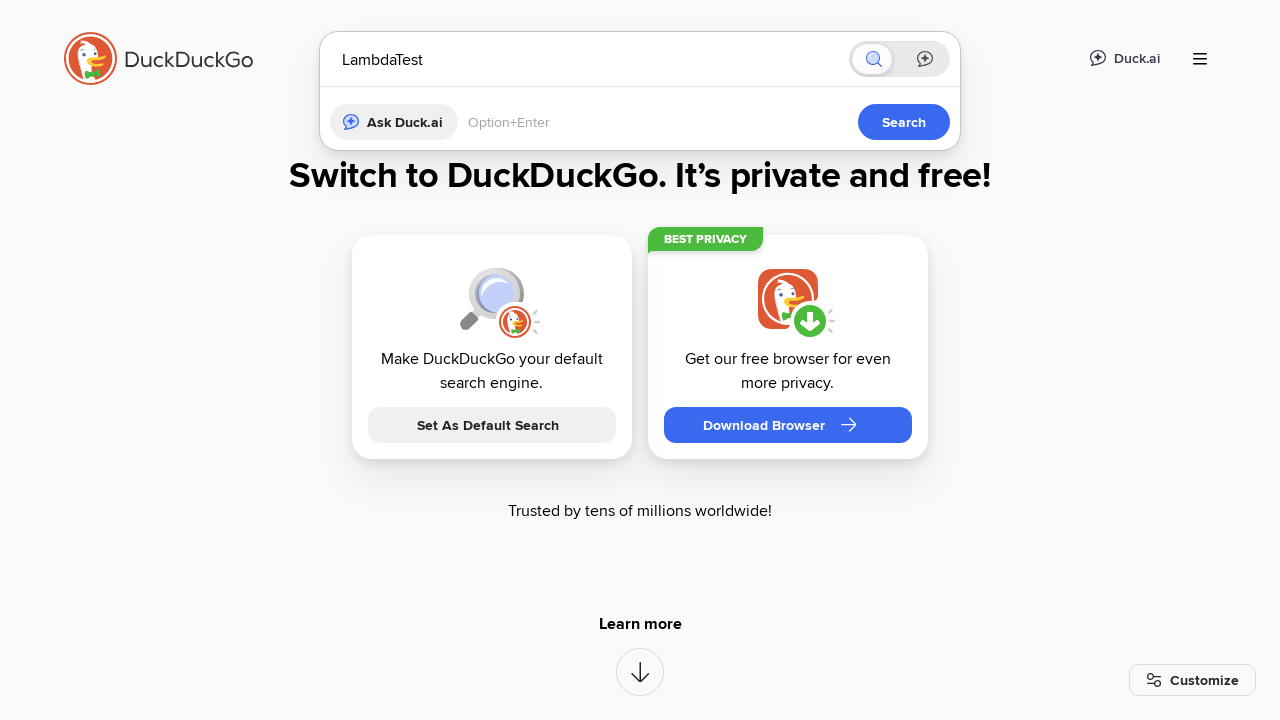

Pressed Enter to submit the search query on [name='q']
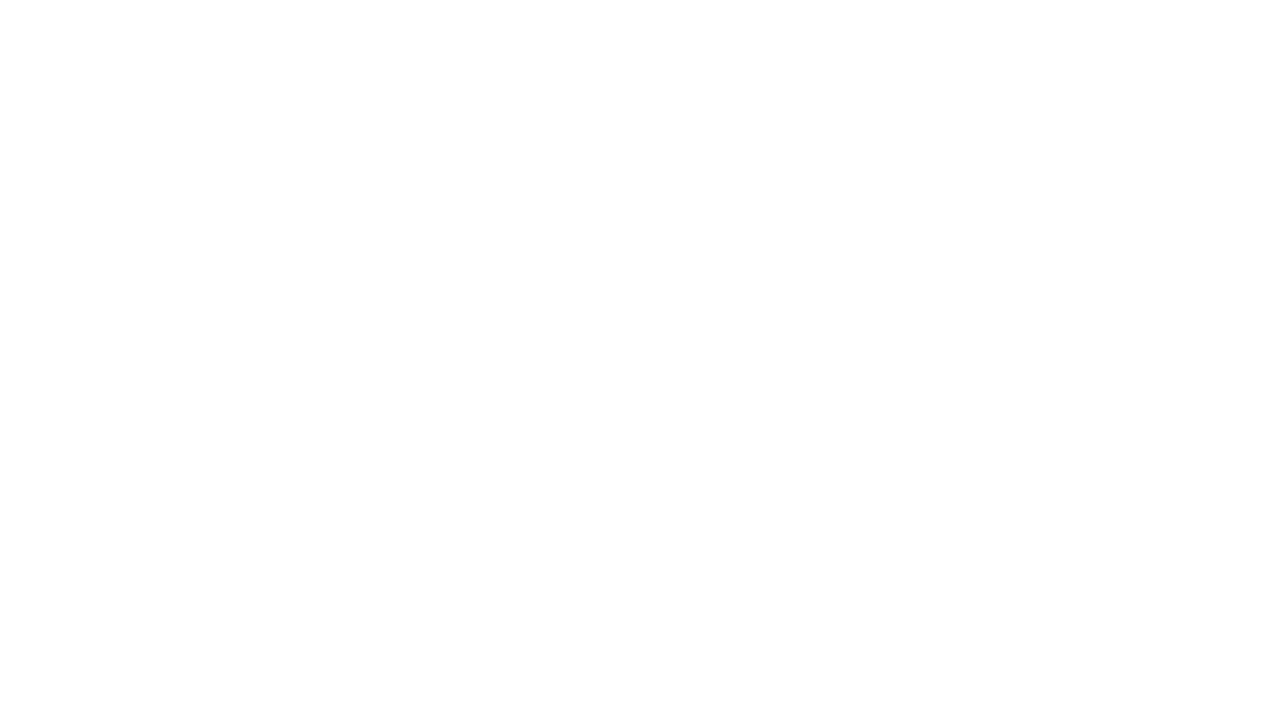

Search results page fully loaded (domcontentloaded state)
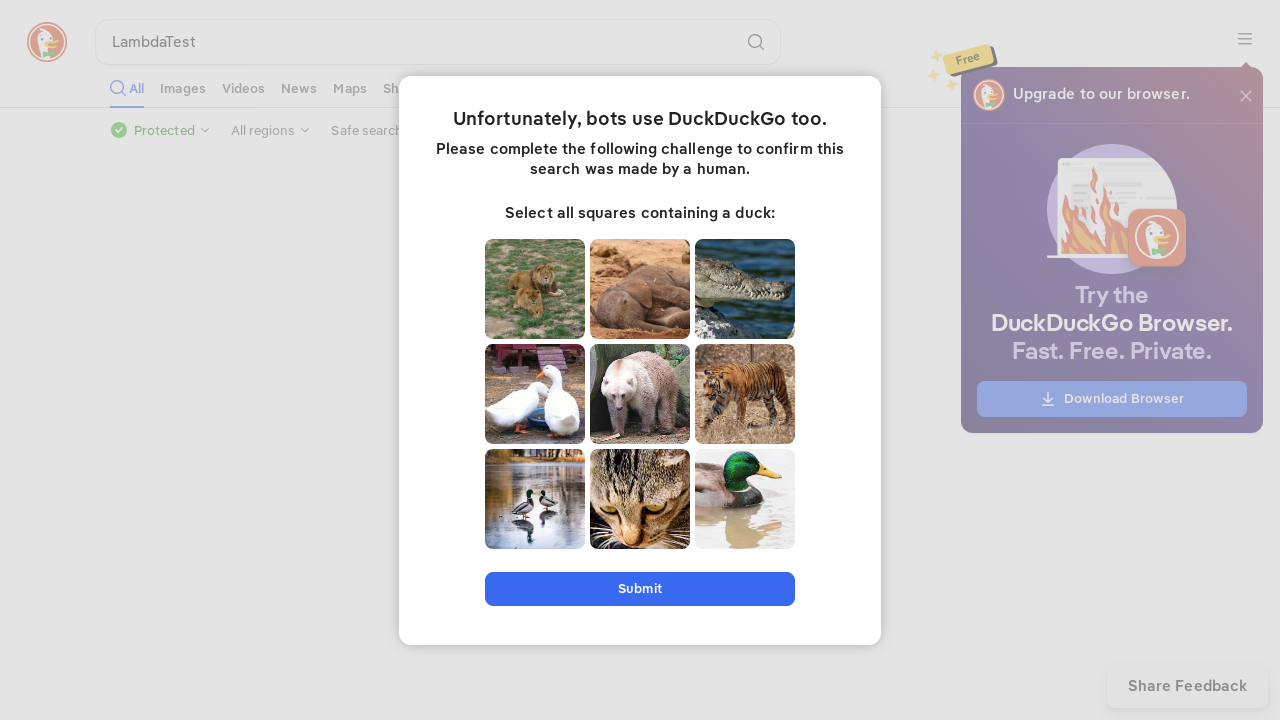

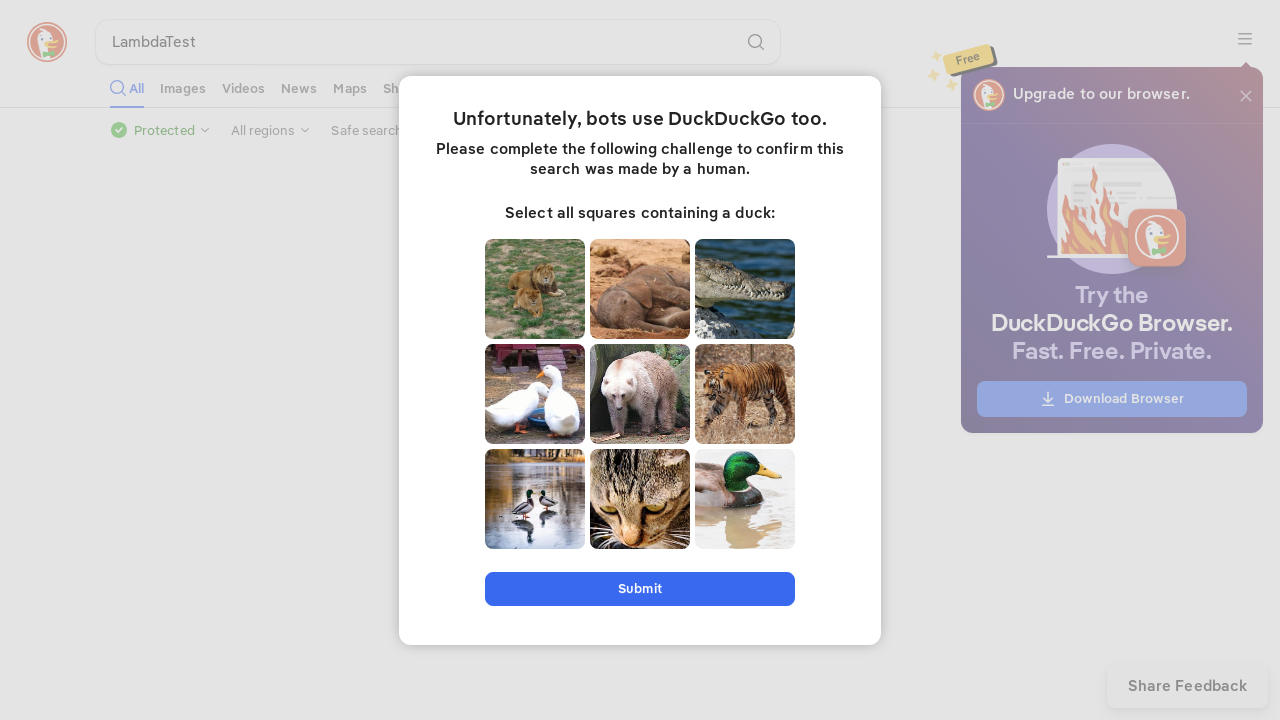